Navigates to Walmart's homepage and waits for a page element to load, verifying the page has rendered correctly.

Starting URL: https://www.walmart.com

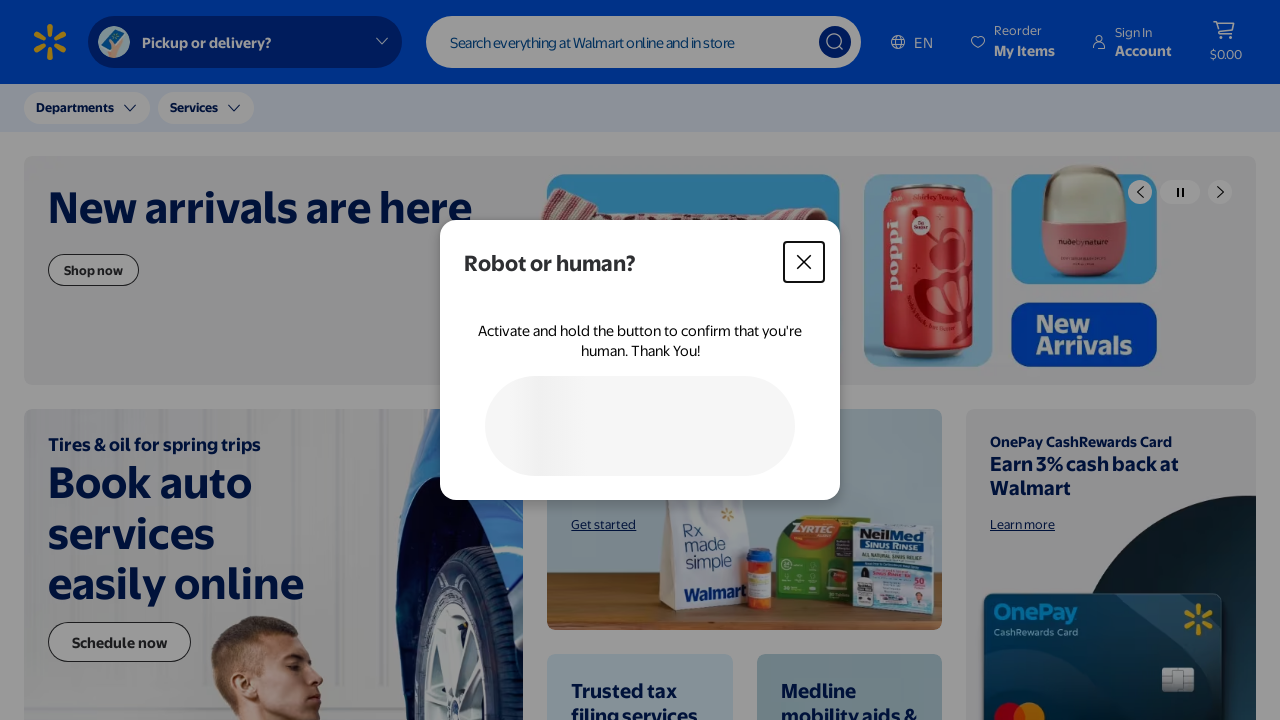

Page reached domcontentloaded state
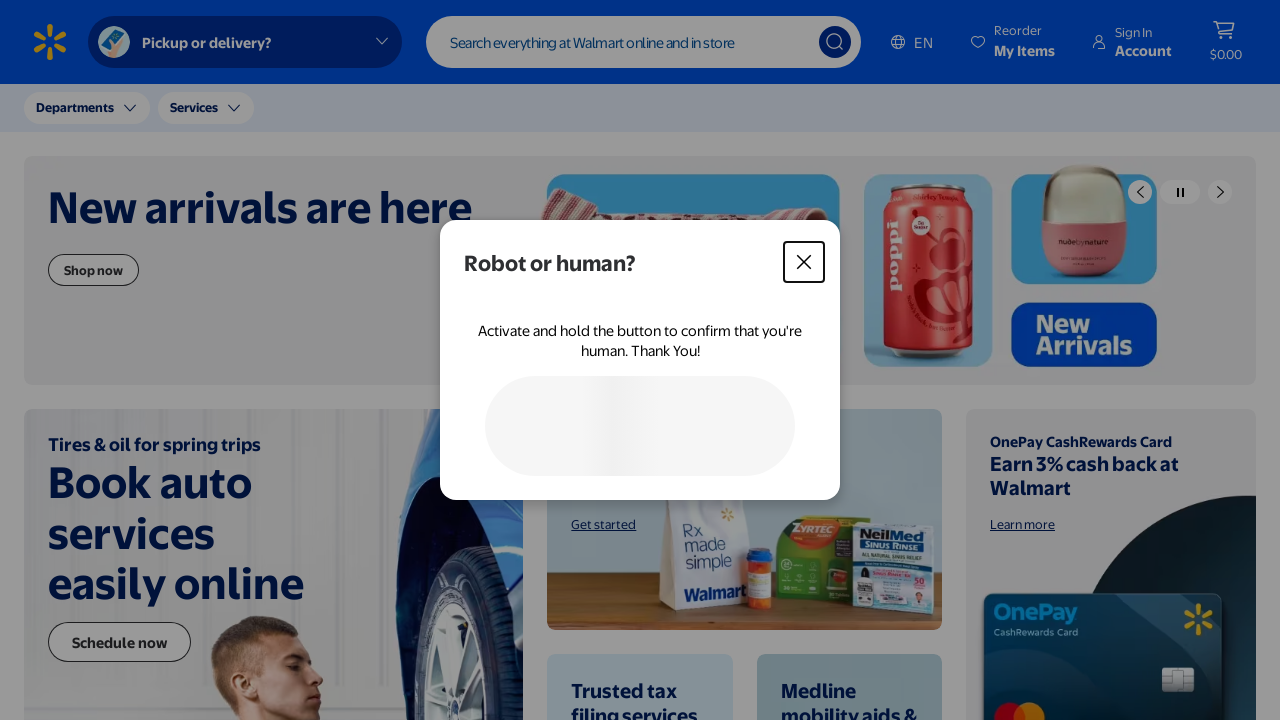

Header element loaded and visible on Walmart homepage
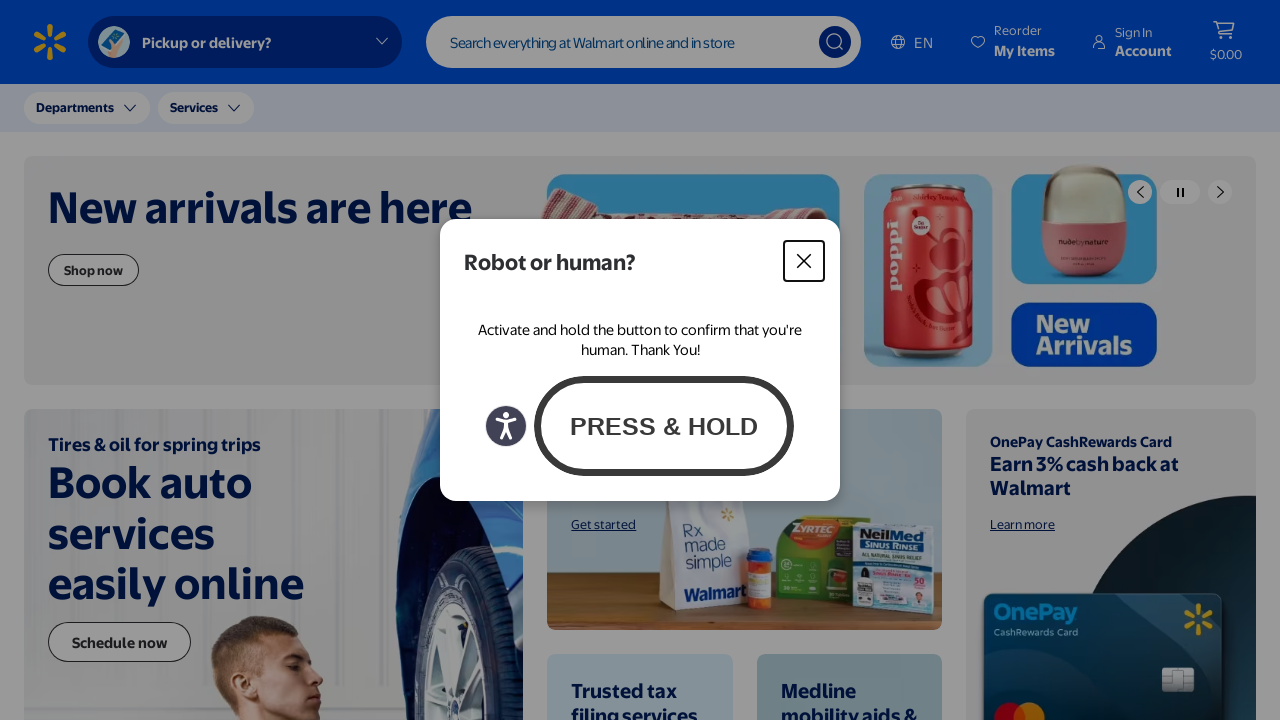

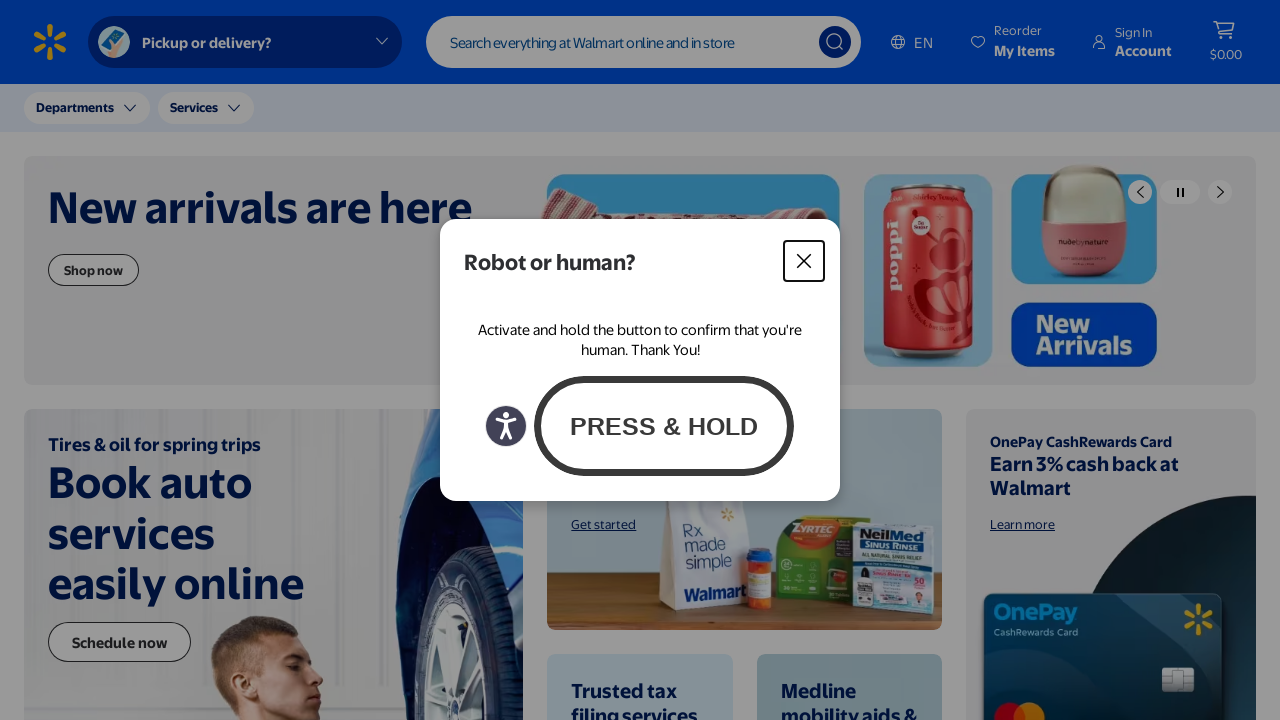